Navigates to the Applitools demo application and clicks the login button to test the basic UI flow of the demo app.

Starting URL: https://demo.applitools.com

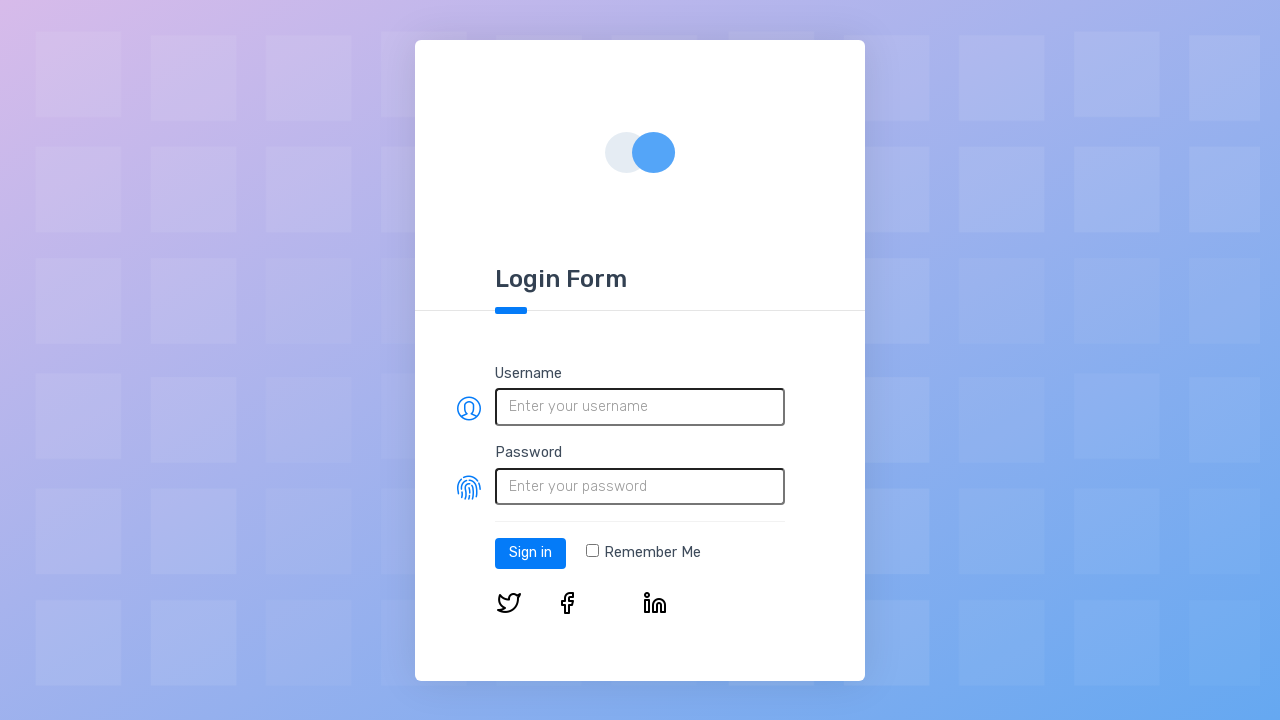

Login button selector loaded on the page
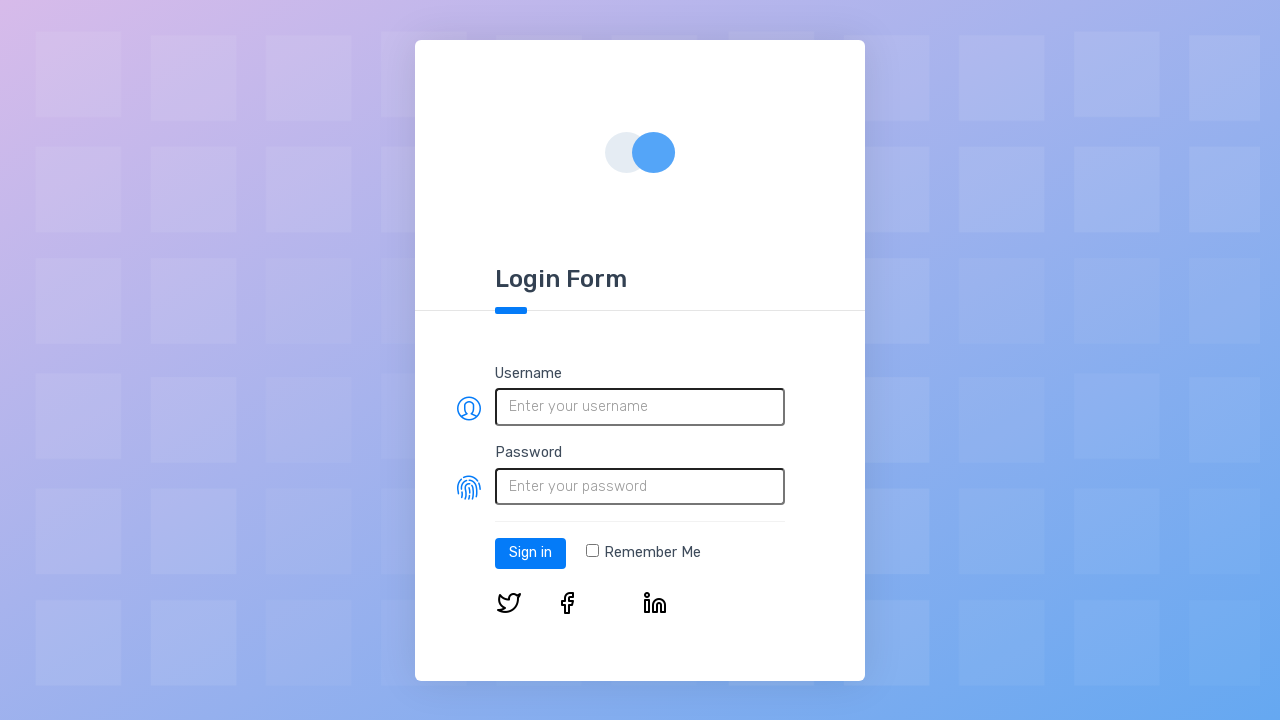

Clicked the Log in button at (530, 553) on #log-in
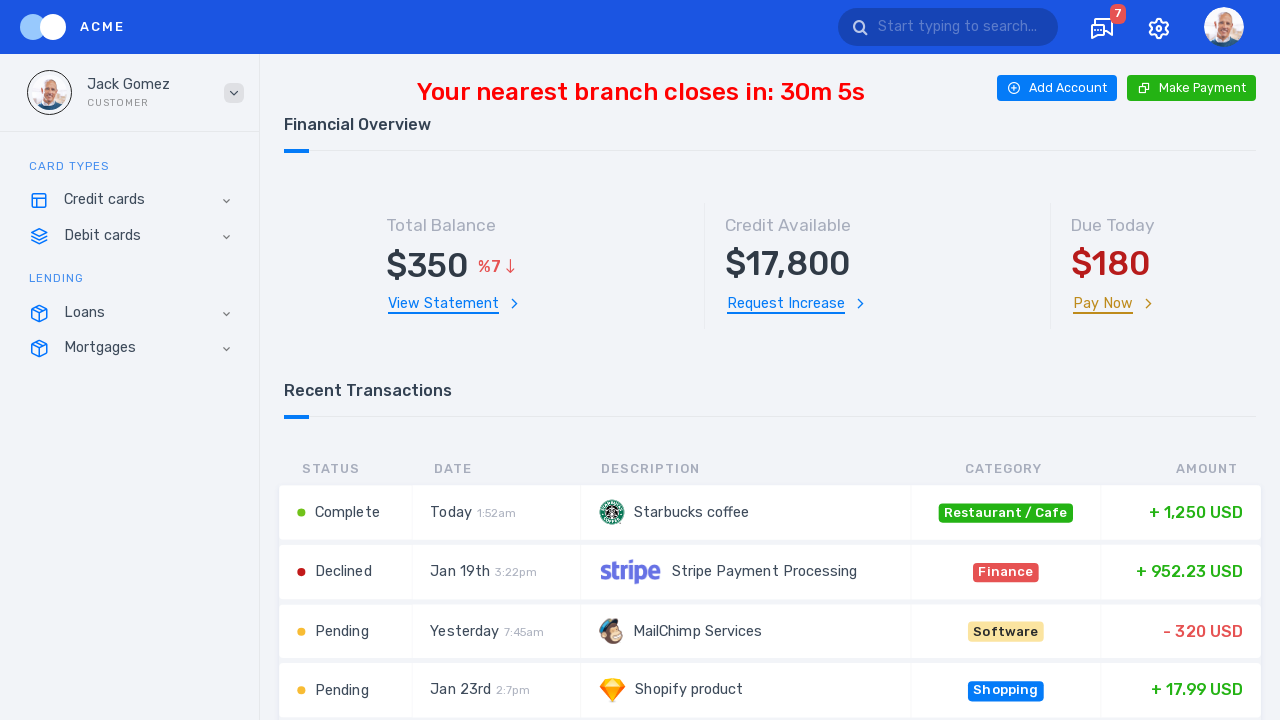

Application loaded after login (network idle)
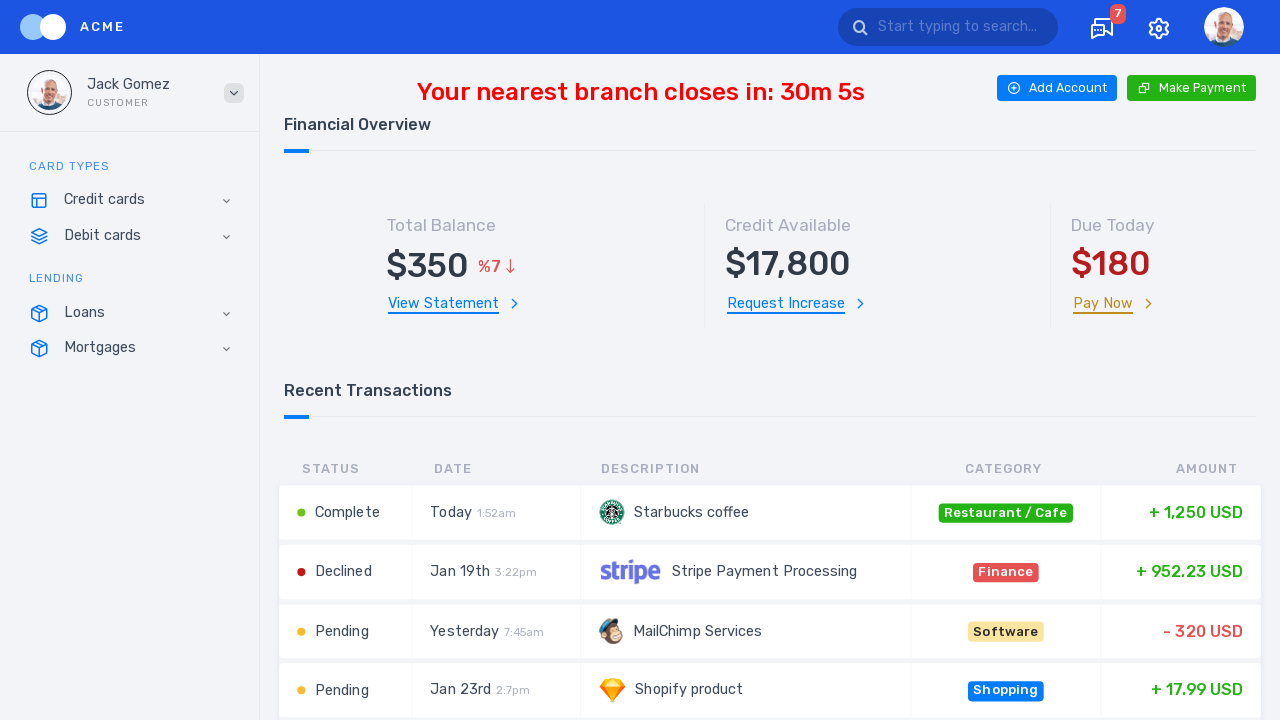

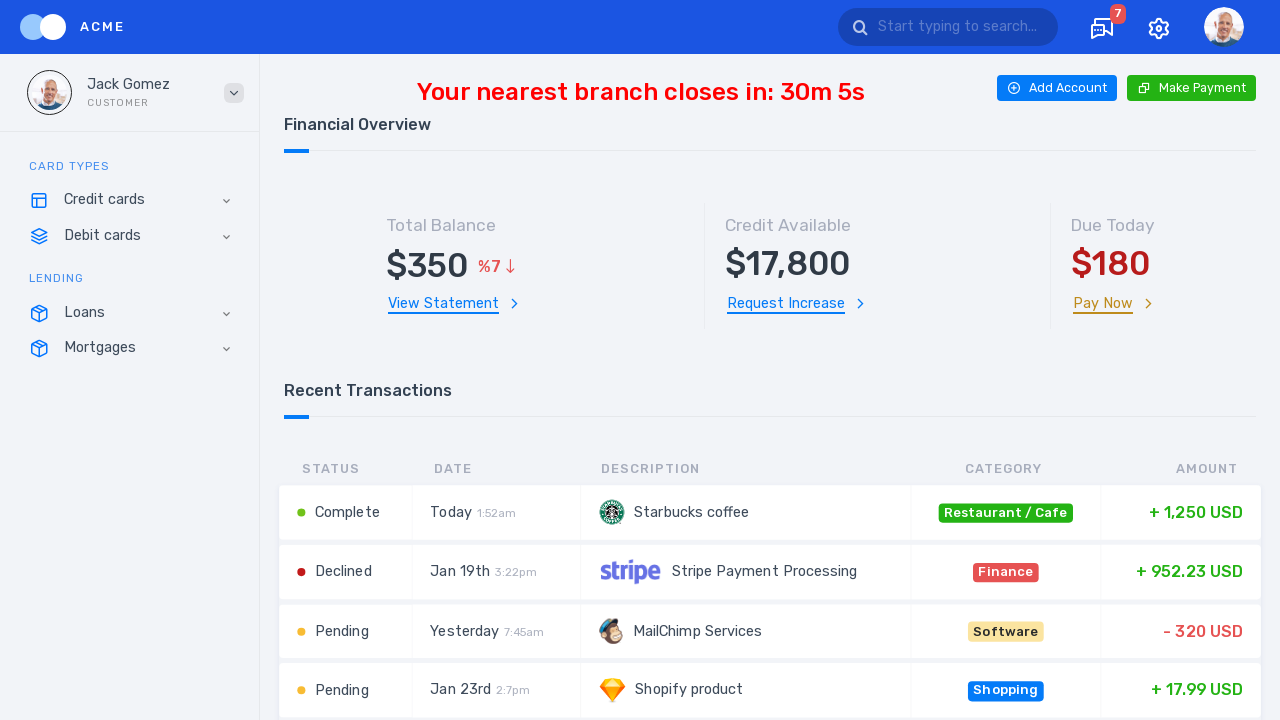